Tests drag and drop functionality by dragging an element and dropping it onto a target area, then verifying the text changes to "Dropped!"

Starting URL: https://demoqa.com/droppable

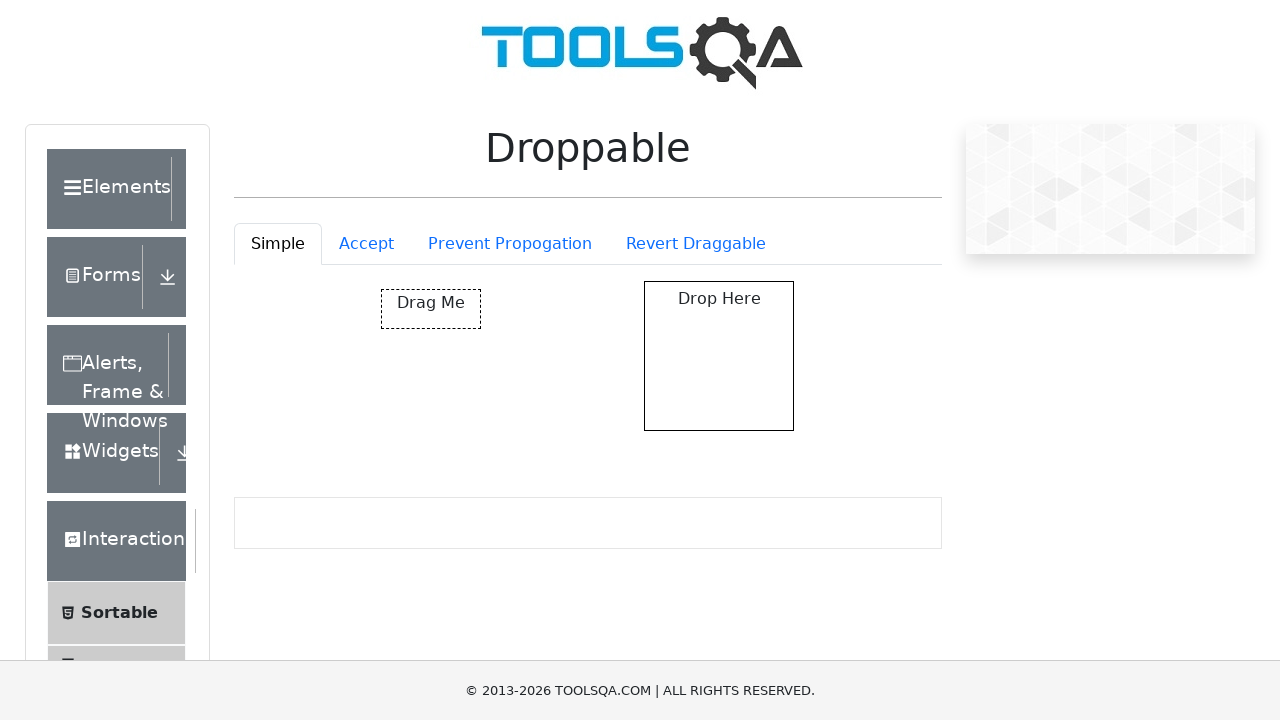

Navigated to https://demoqa.com/droppable
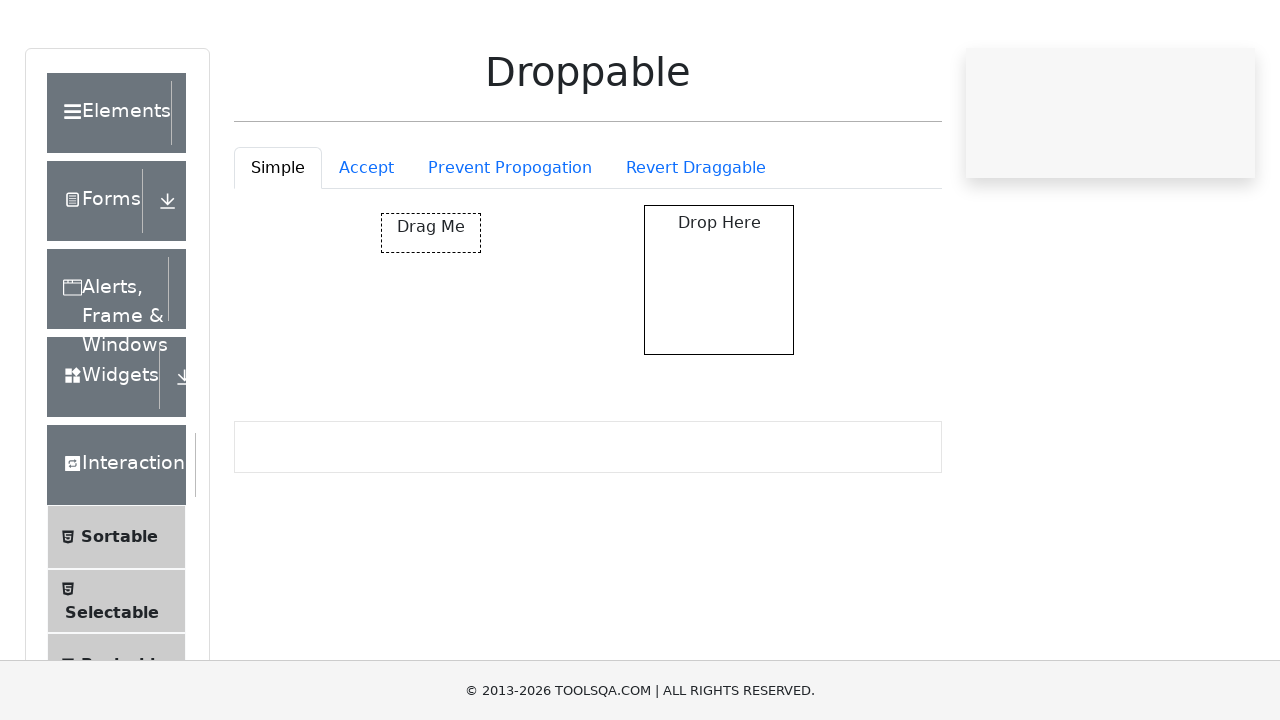

Located the draggable element
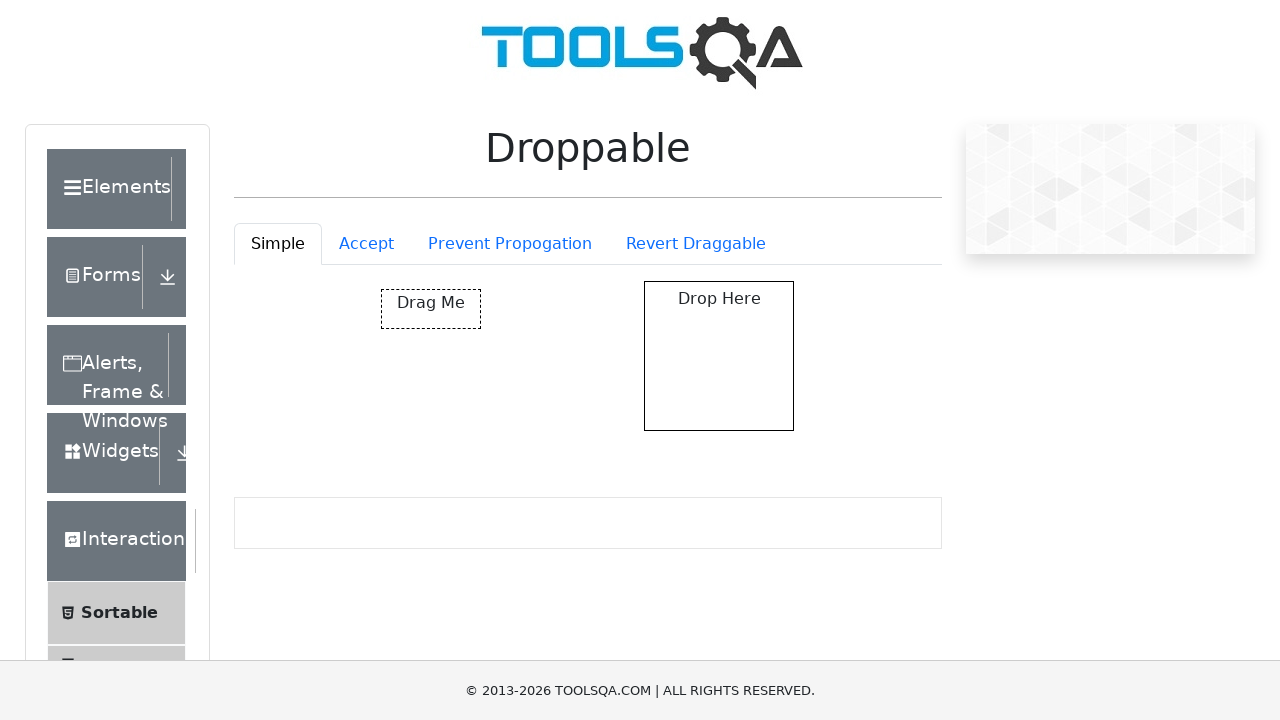

Located the drop target element
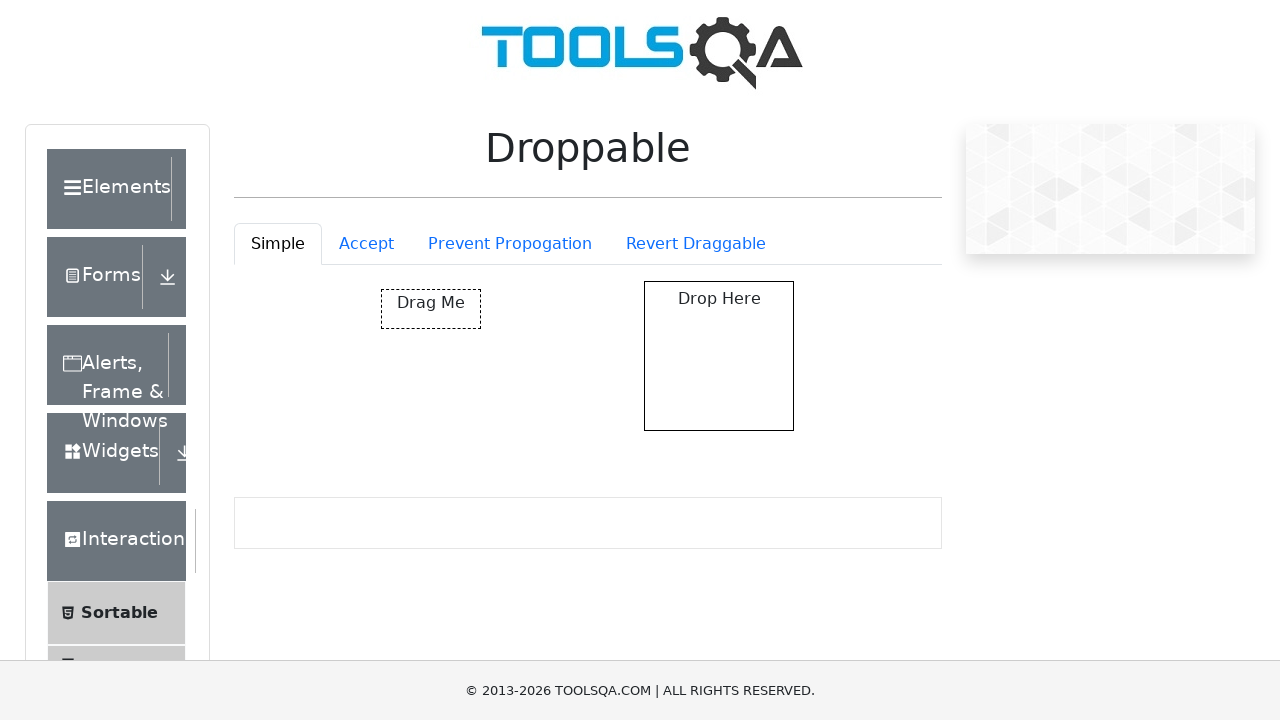

Dragged element and dropped it onto the target area at (719, 356)
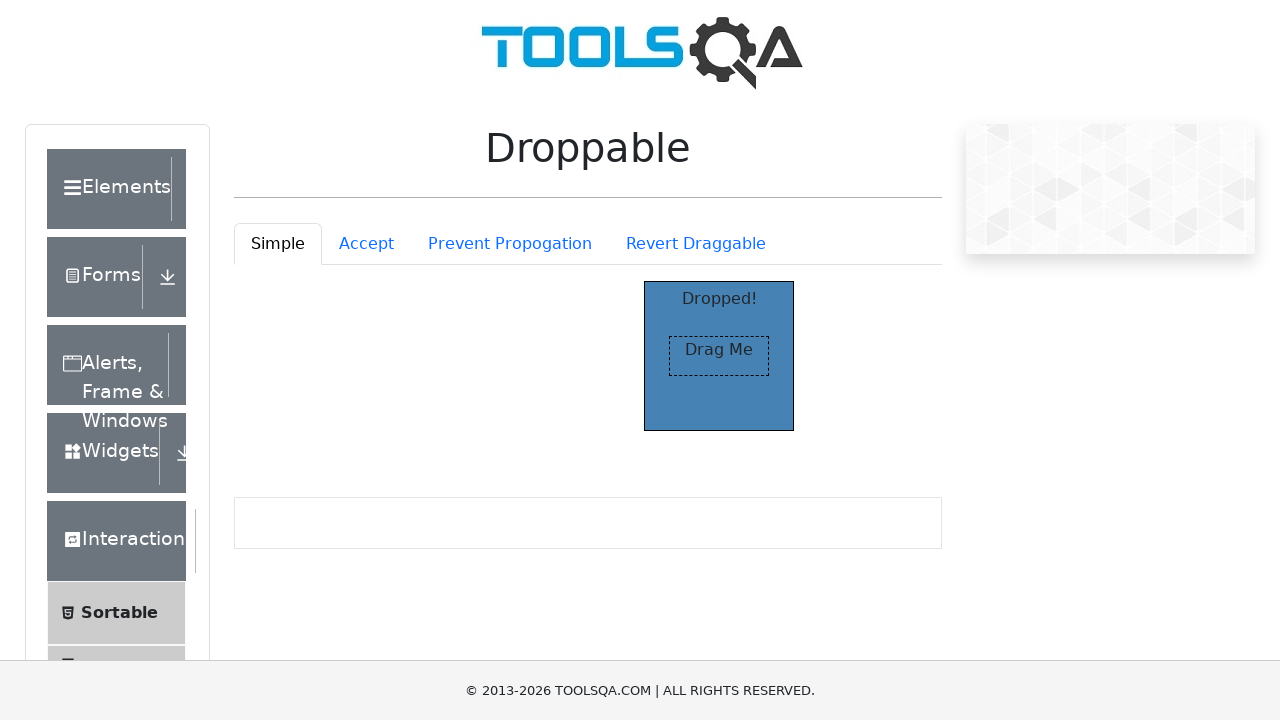

Located the 'Dropped!' text element
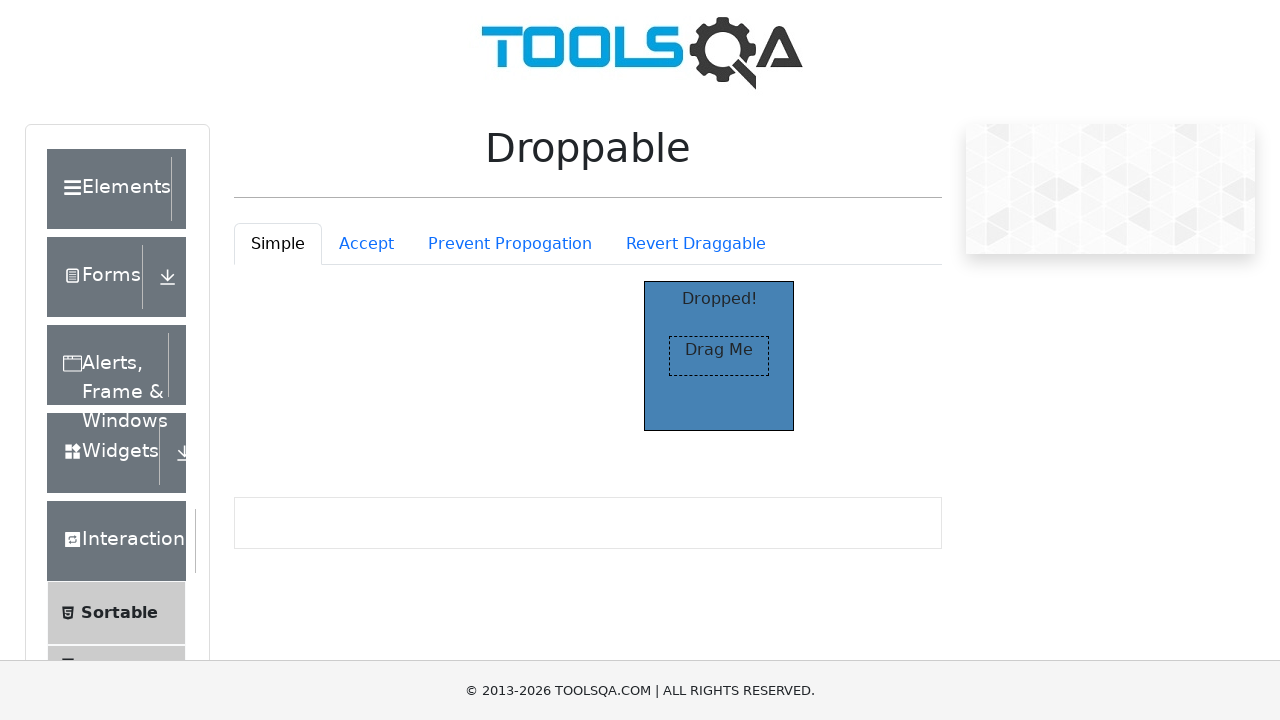

Verified that the text changed to 'Dropped!' after drop action
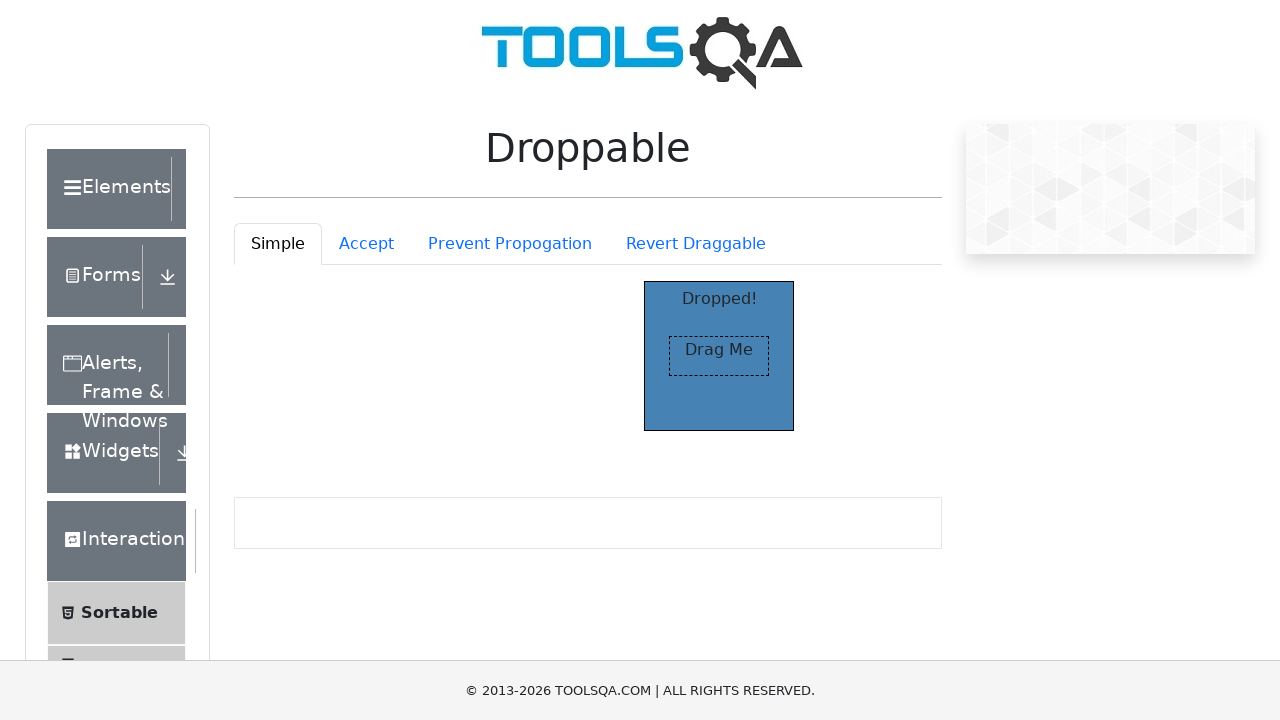

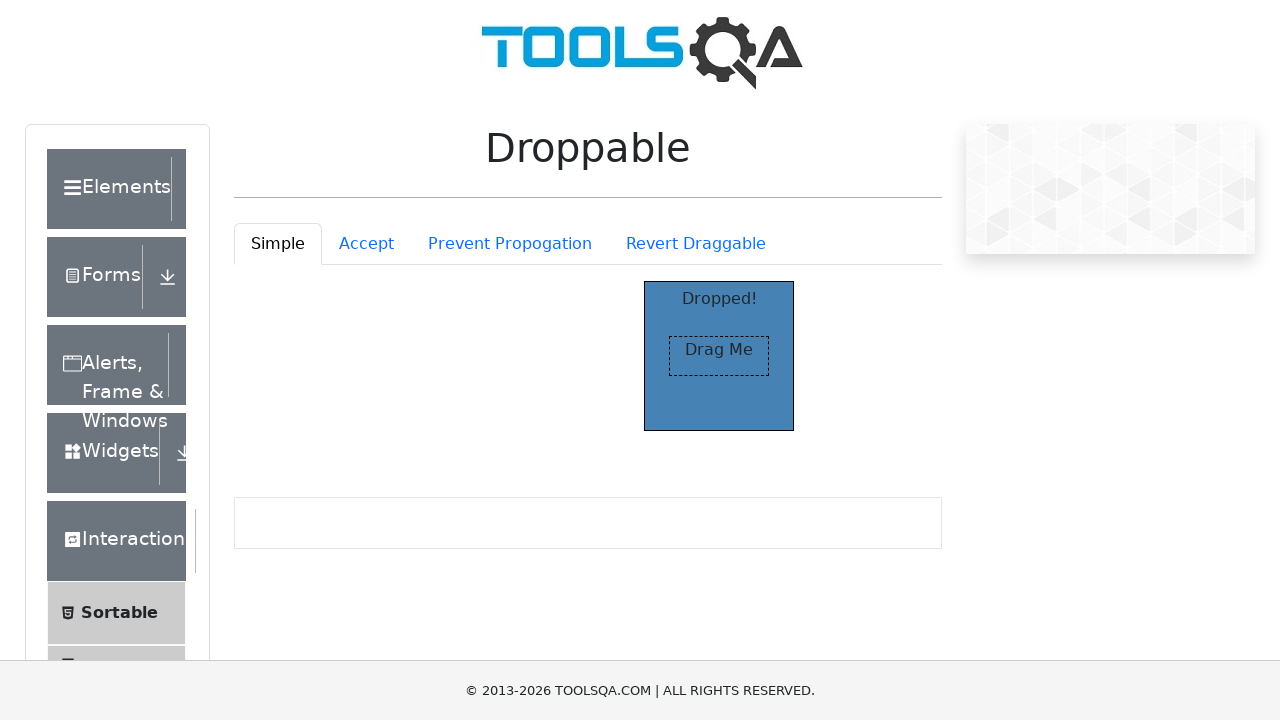